Tests implicit wait functionality by clicking a button and waiting for dynamic content to load and display "Hello World!"

Starting URL: https://automationfc.github.io/dynamic-loading/

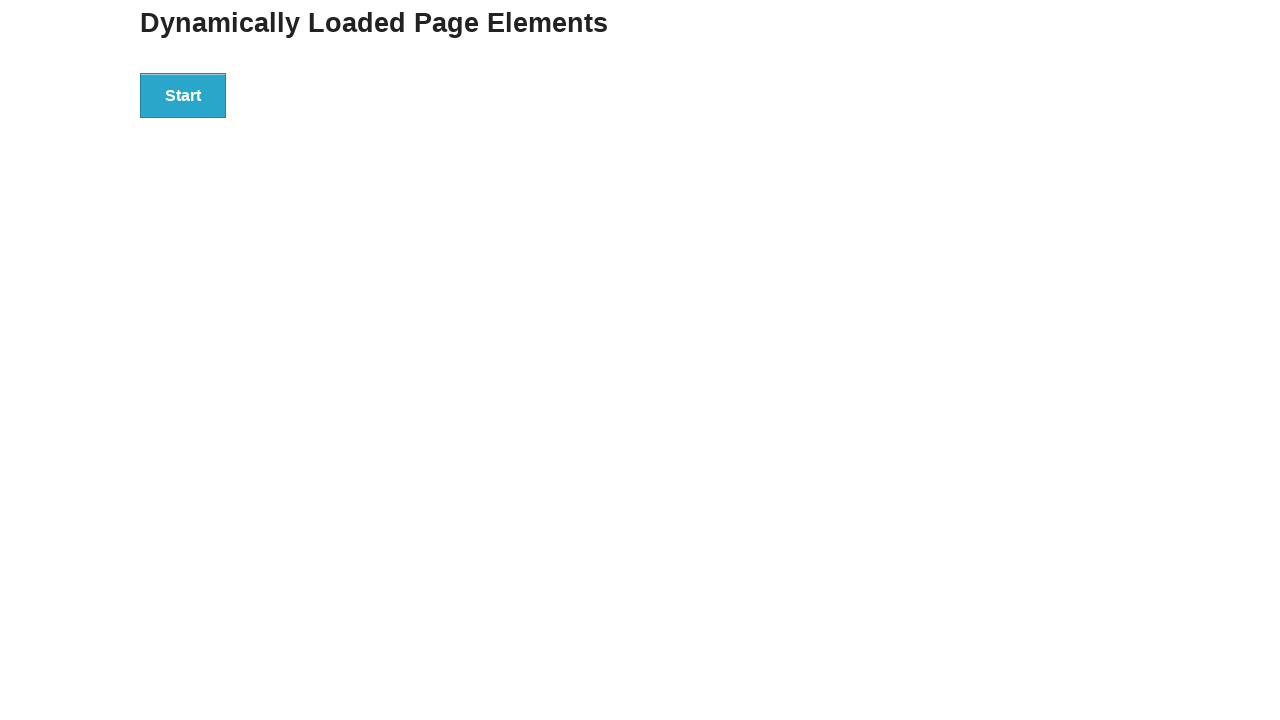

Clicked the start button to initiate dynamic content loading at (183, 95) on div#start > button
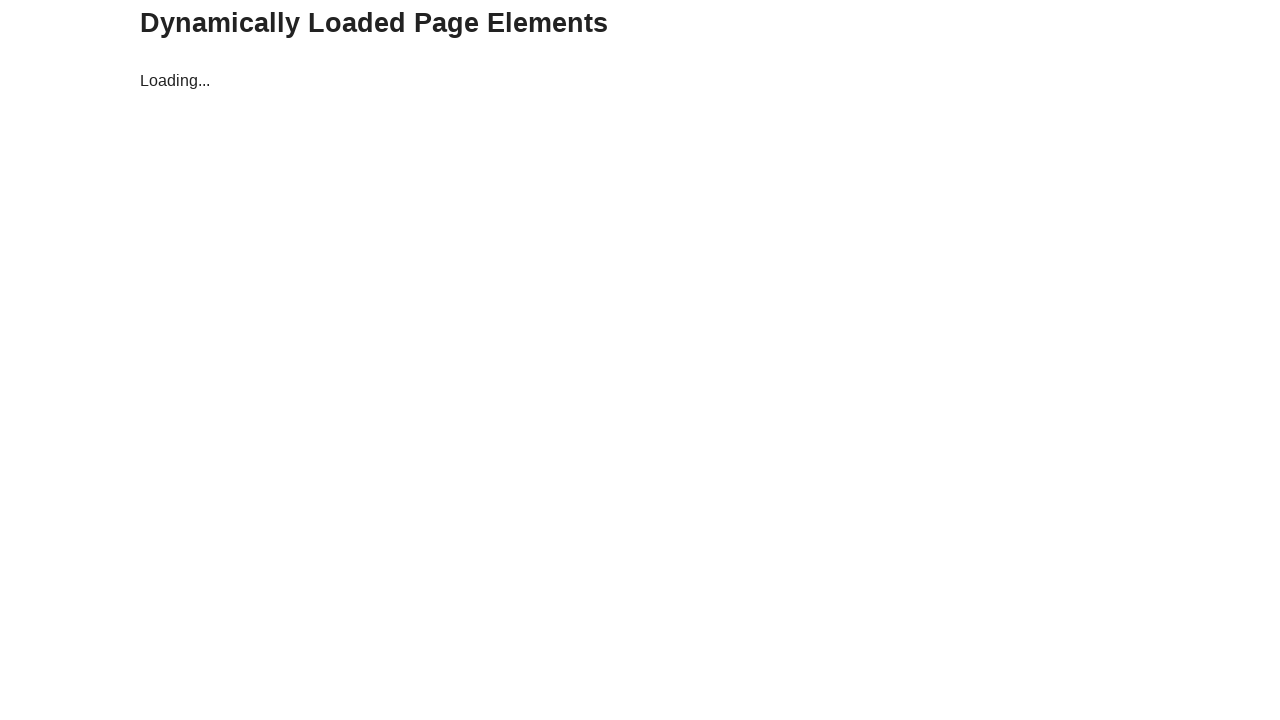

Waited for dynamic content to load - 'Hello World!' element appeared
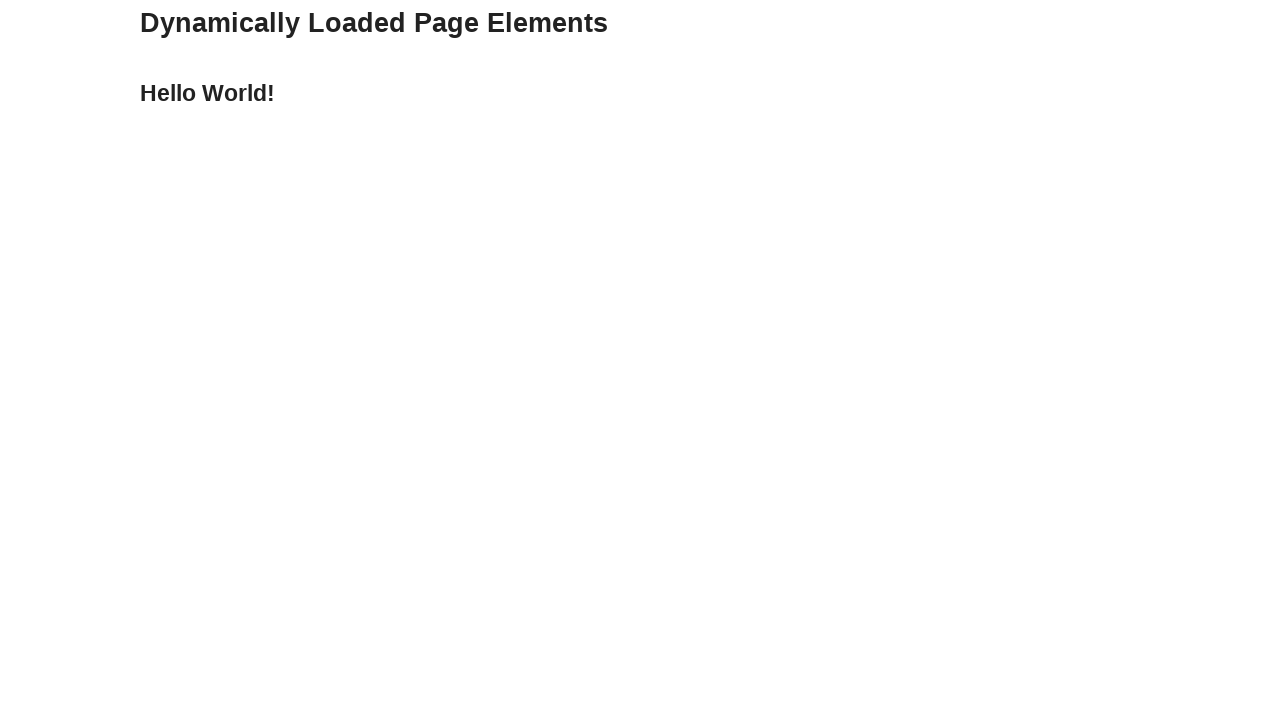

Verified that the loaded content displays 'Hello World!' as expected
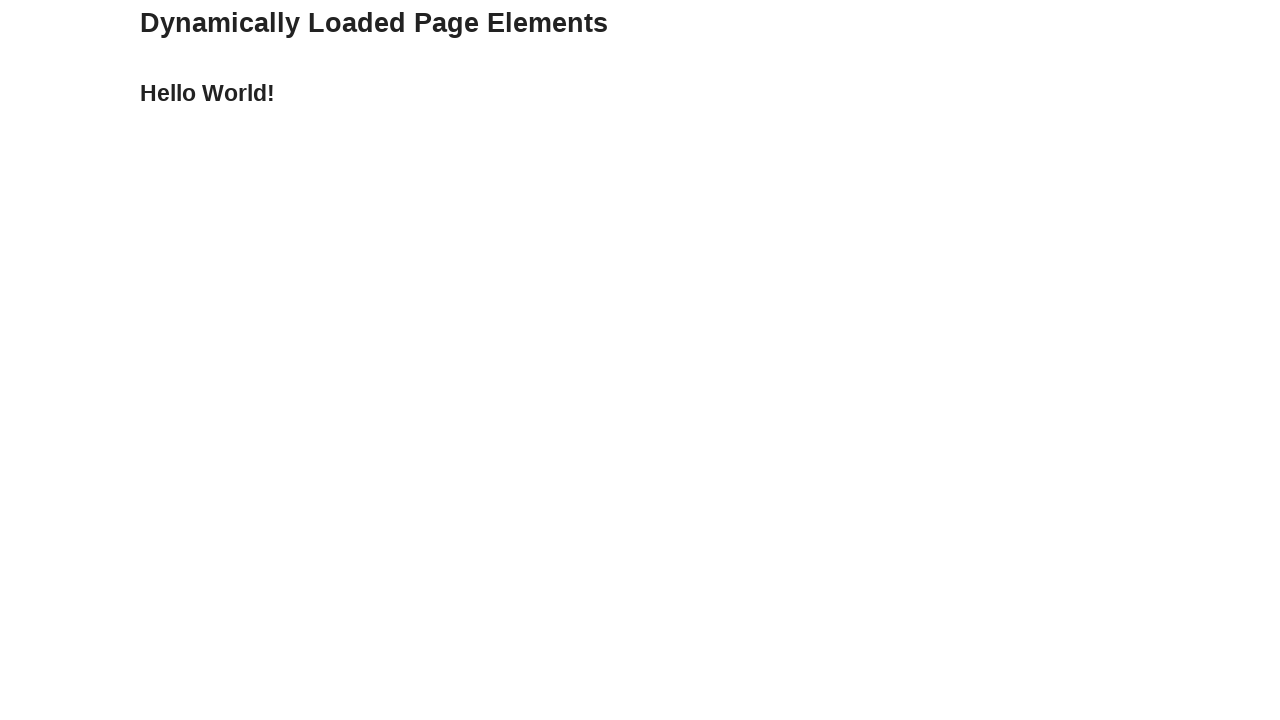

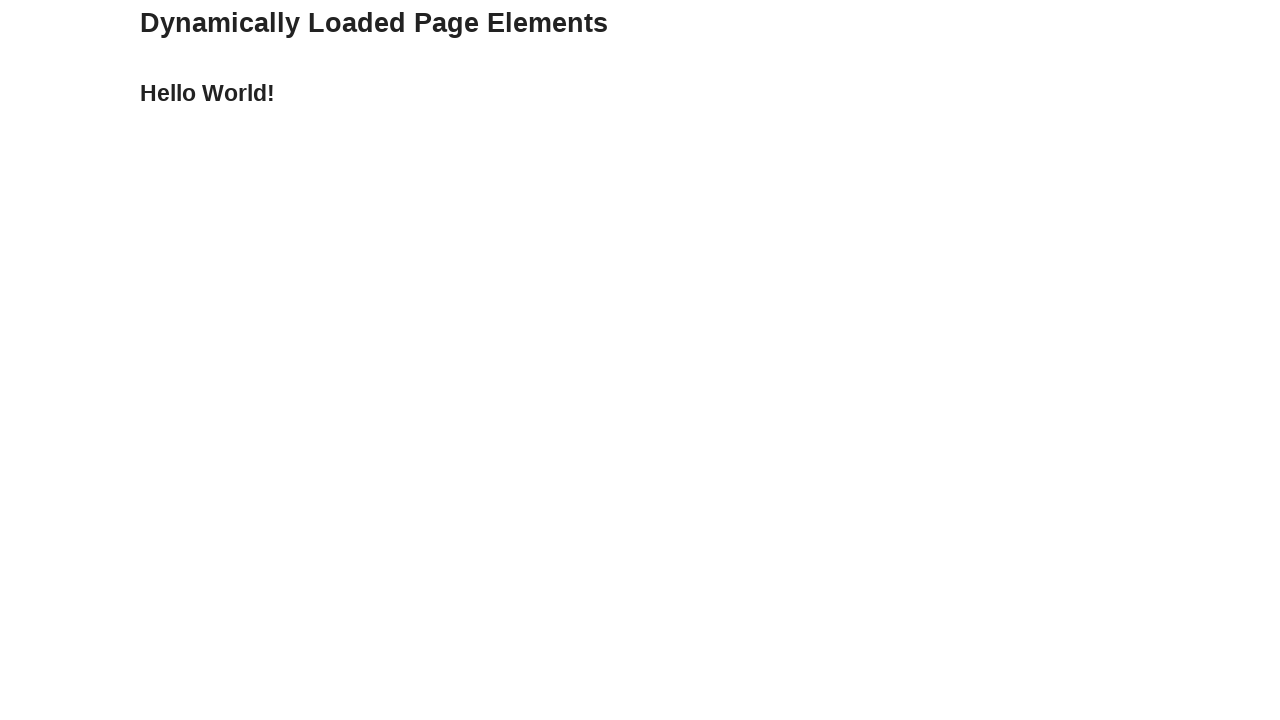